Tests a dynamic pricing page by waiting for the price to drop to $100, then booking and solving a math problem to complete the purchase

Starting URL: http://suninjuly.github.io/explicit_wait2.html

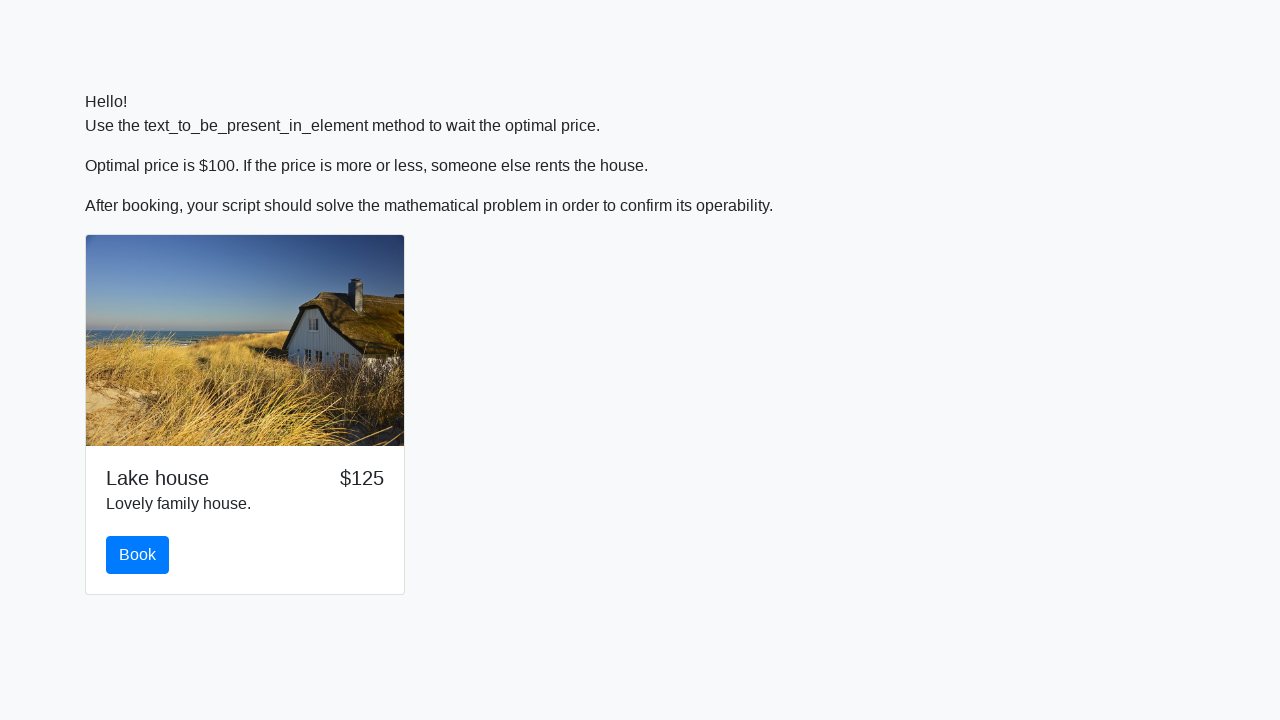

Waited for price to drop to $100
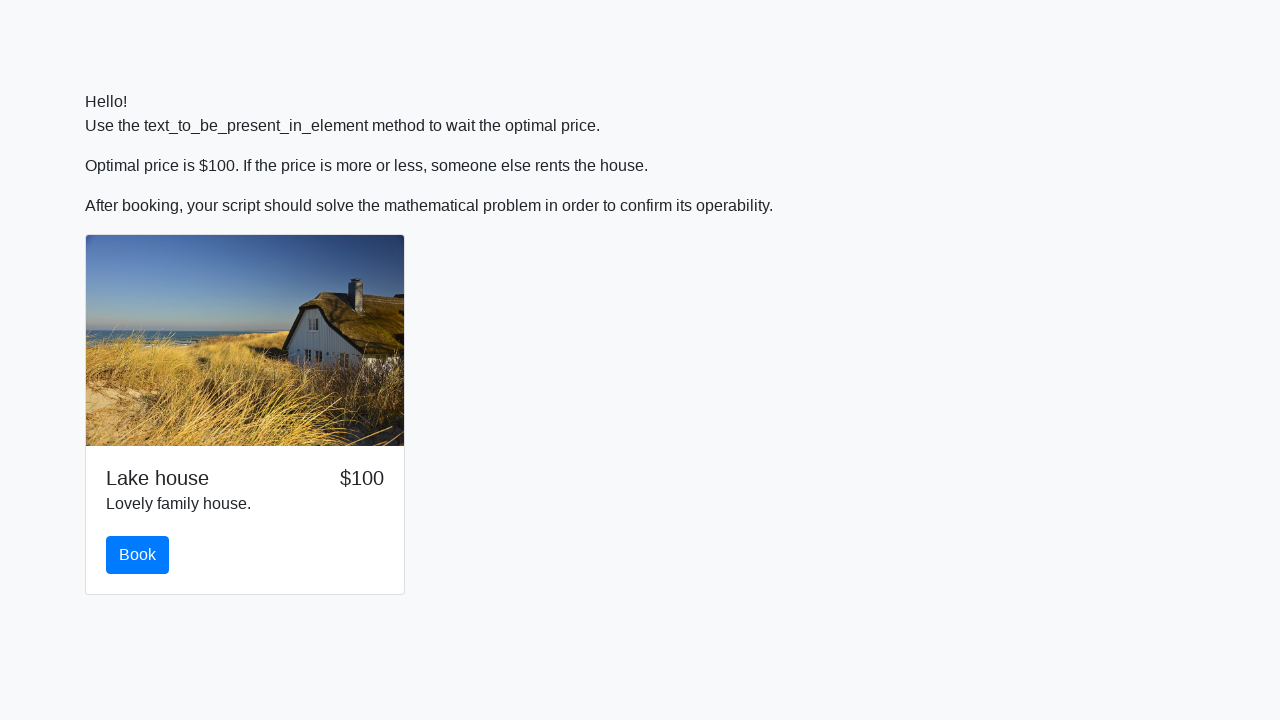

Clicked the book button at (138, 555) on #book
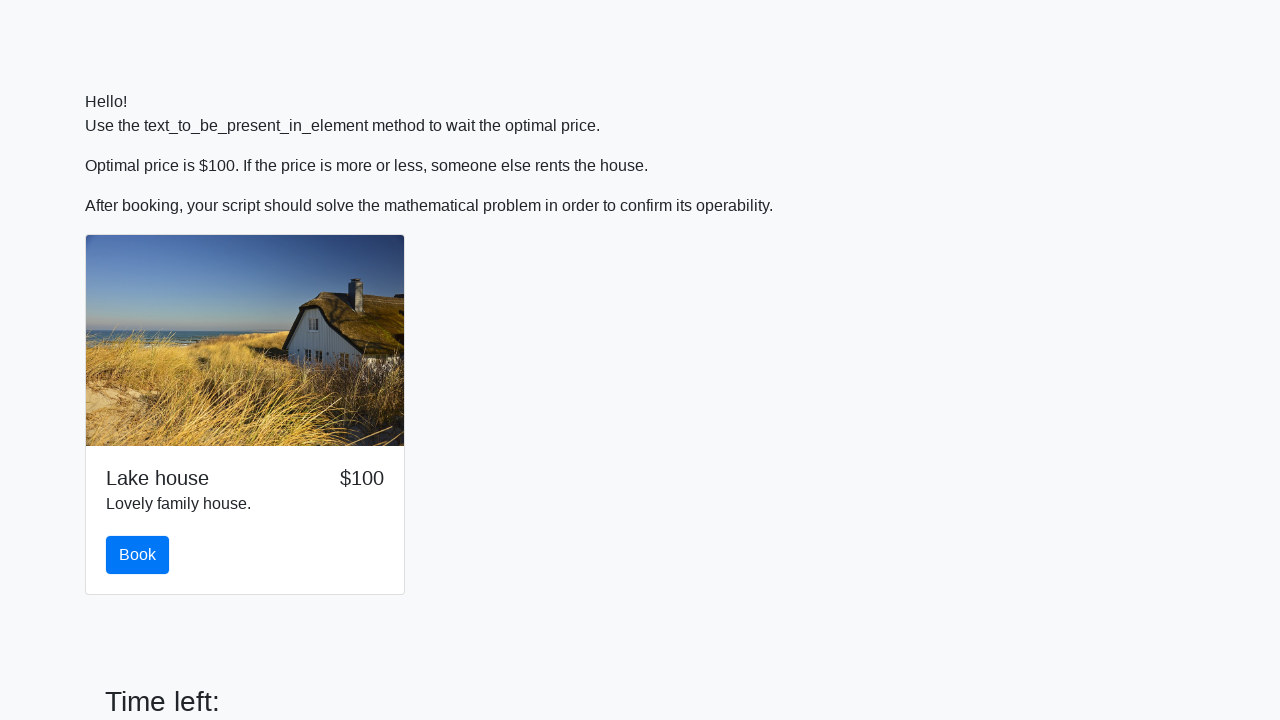

Retrieved x value for calculation: 813
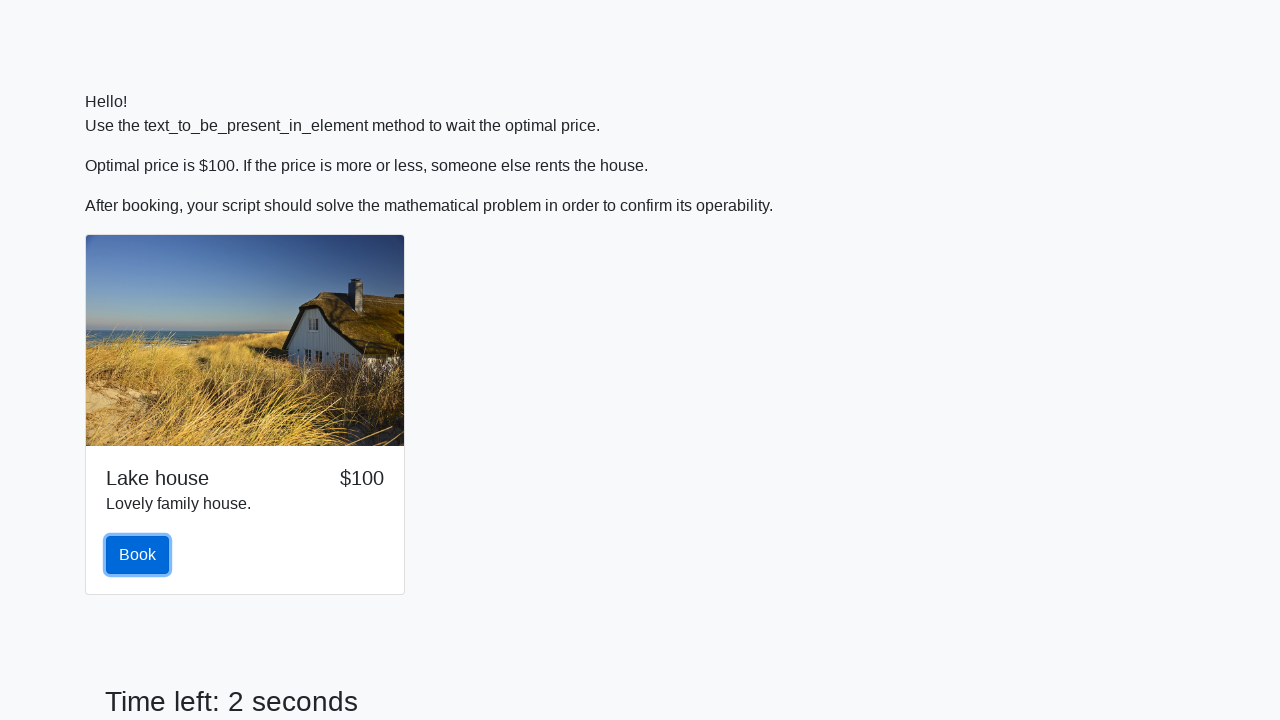

Calculated math problem result: 2.0116039375418646
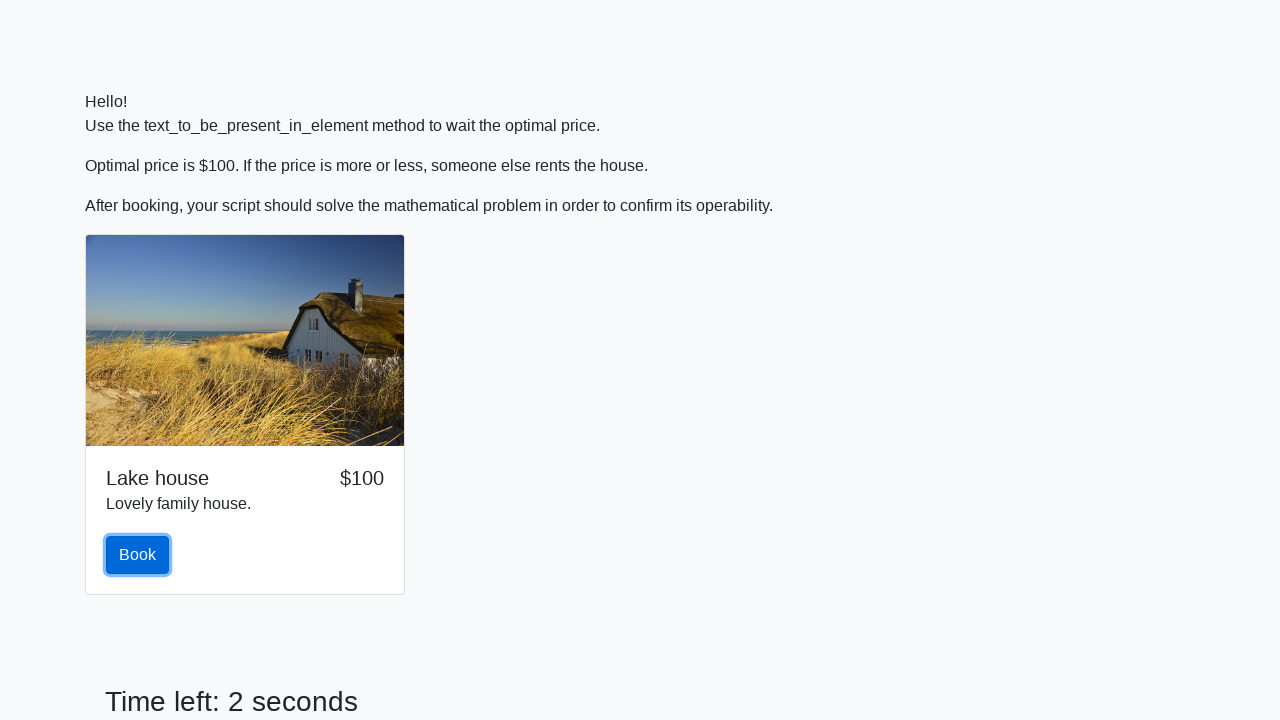

Filled in the calculated answer on #answer
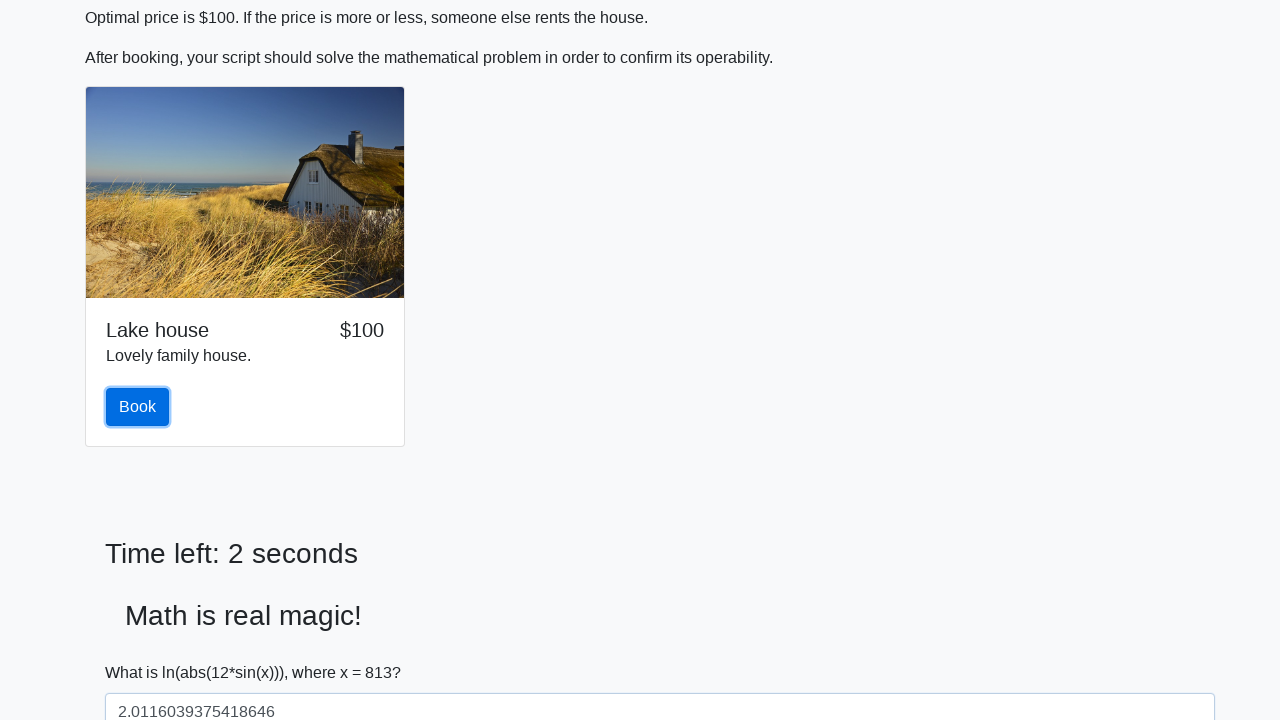

Clicked the solve button to submit the answer at (143, 651) on #solve
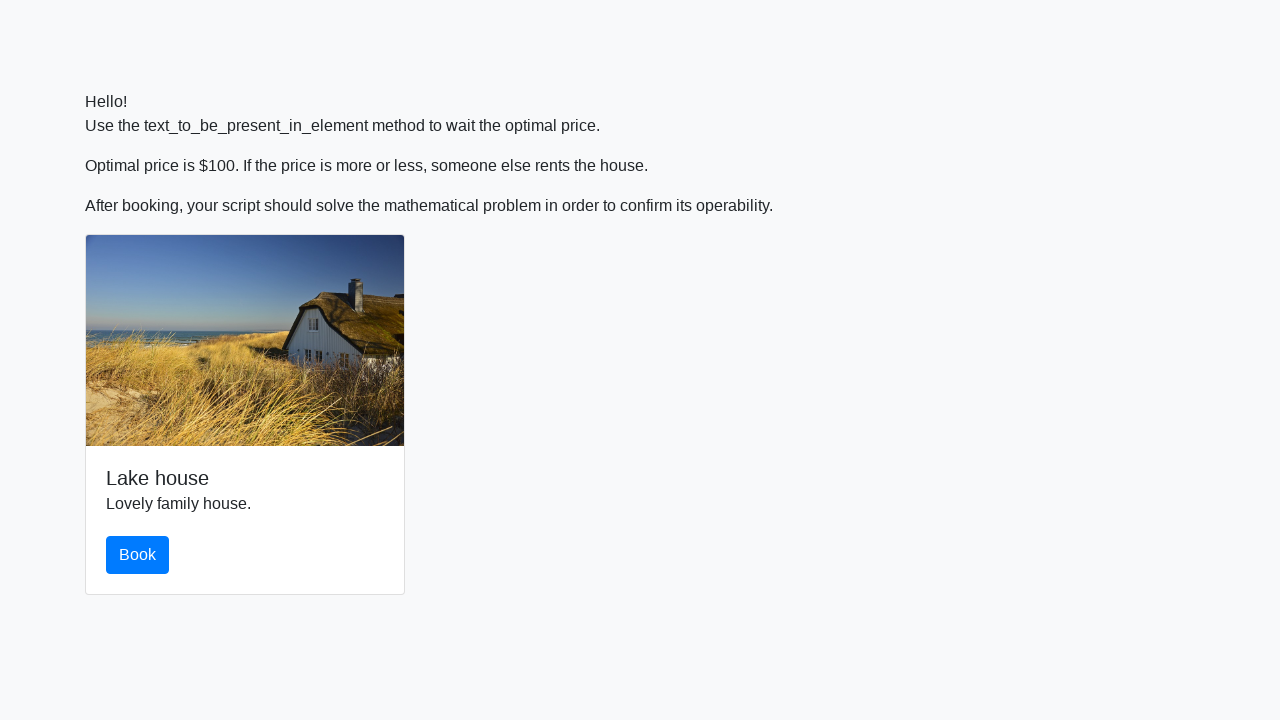

Set up dialog handler to accept alerts
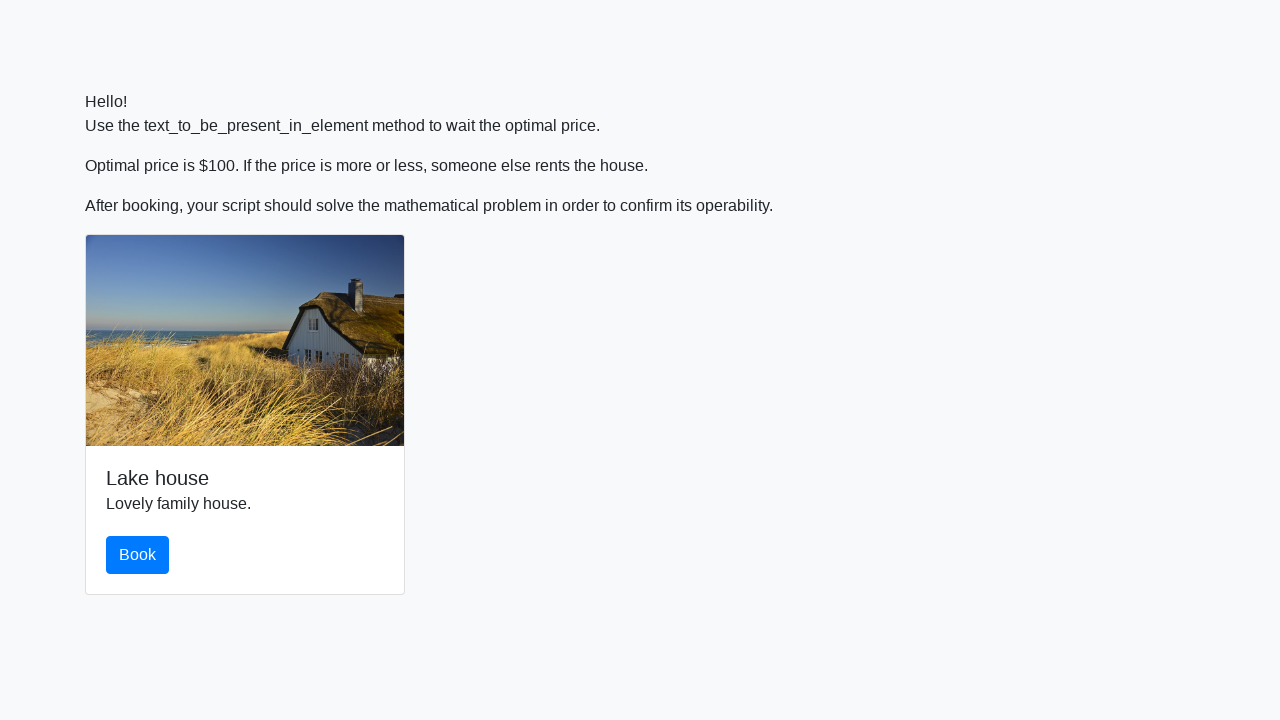

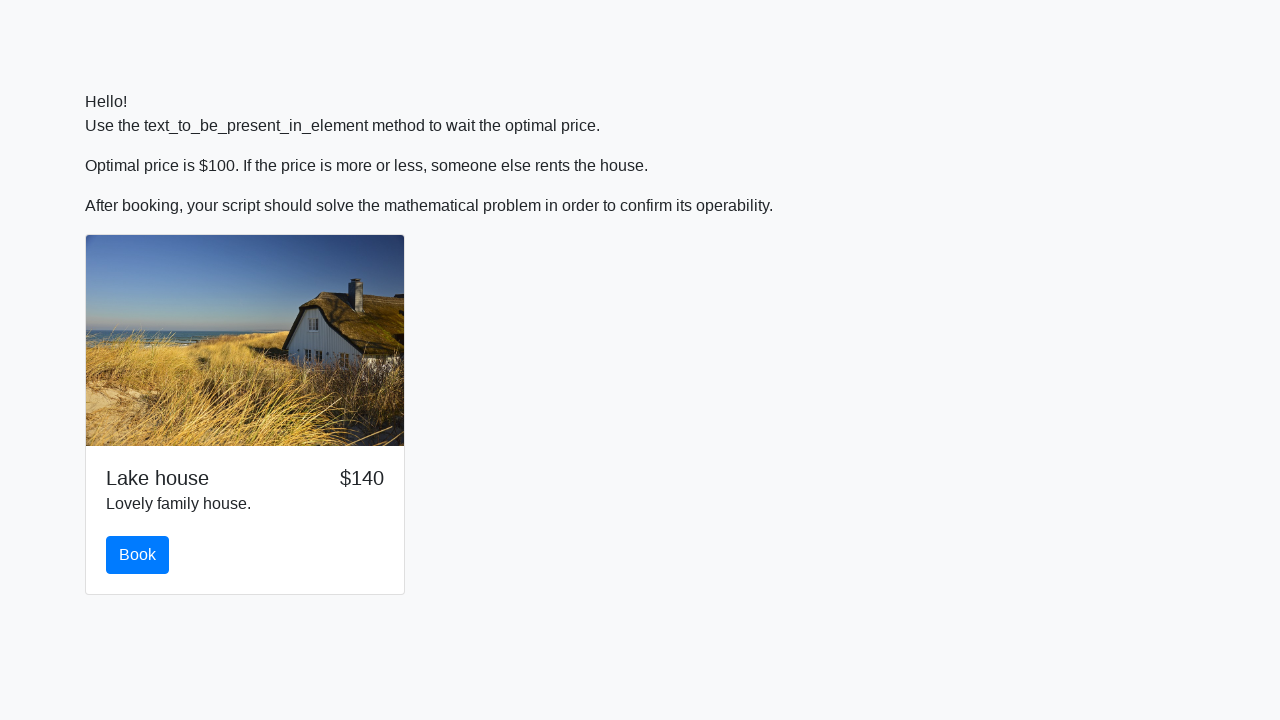